Tests clicking a blue button on a UI testing playground page by locating it via its CSS class attribute

Starting URL: http://uitestingplayground.com/classattr

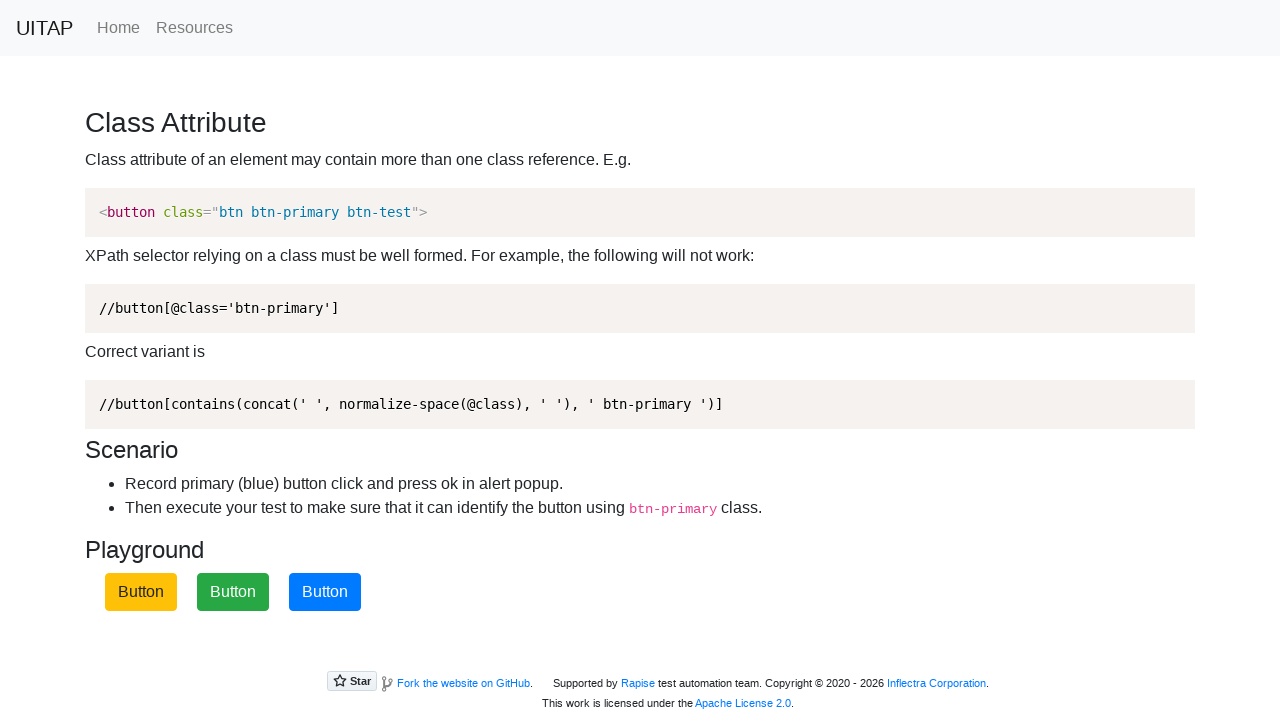

Navigated to UI Testing Playground class attribute page
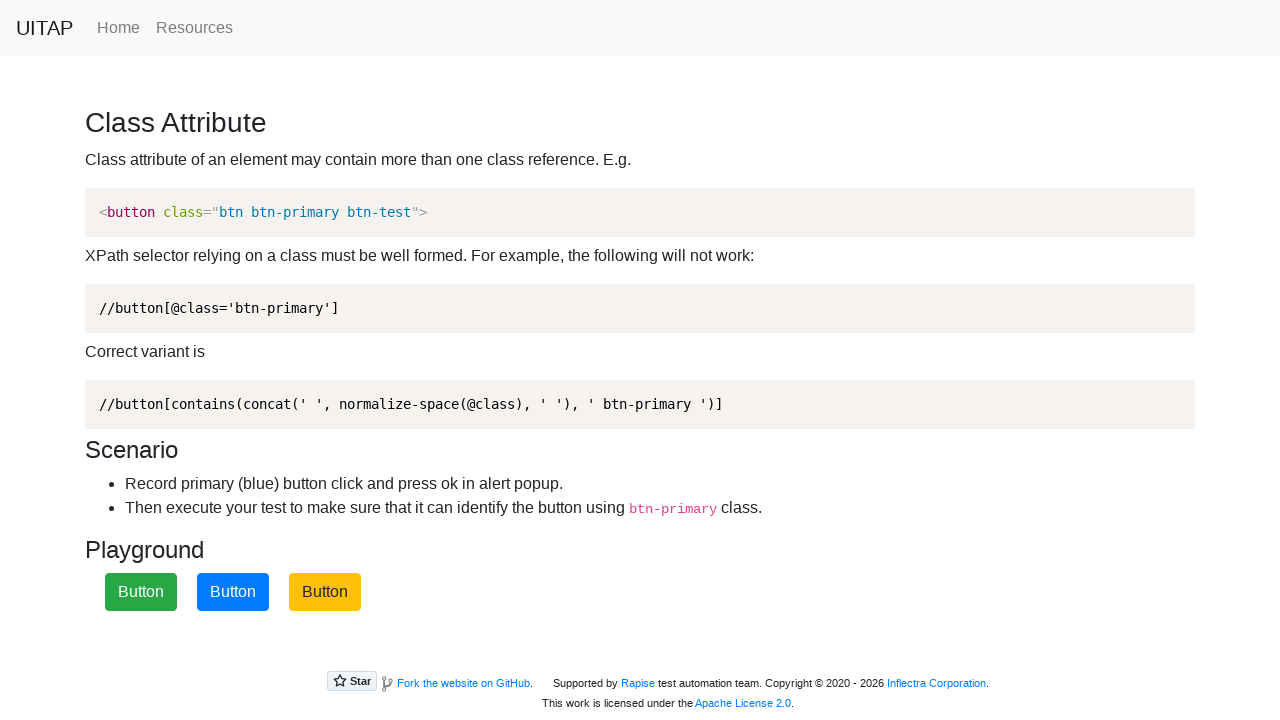

Clicked the blue button with btn-primary class at (233, 592) on xpath=//button[contains(concat(' ', @class, ' '), ' btn-primary ')]
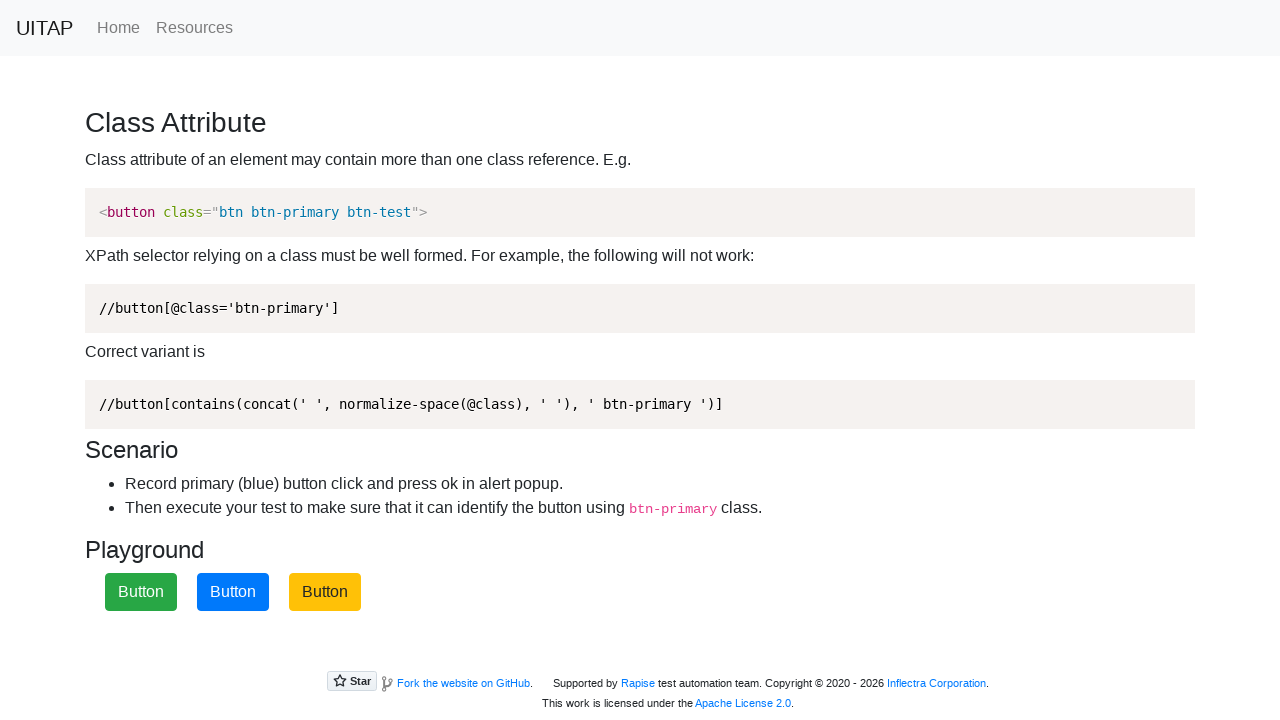

Waited 2 seconds for response
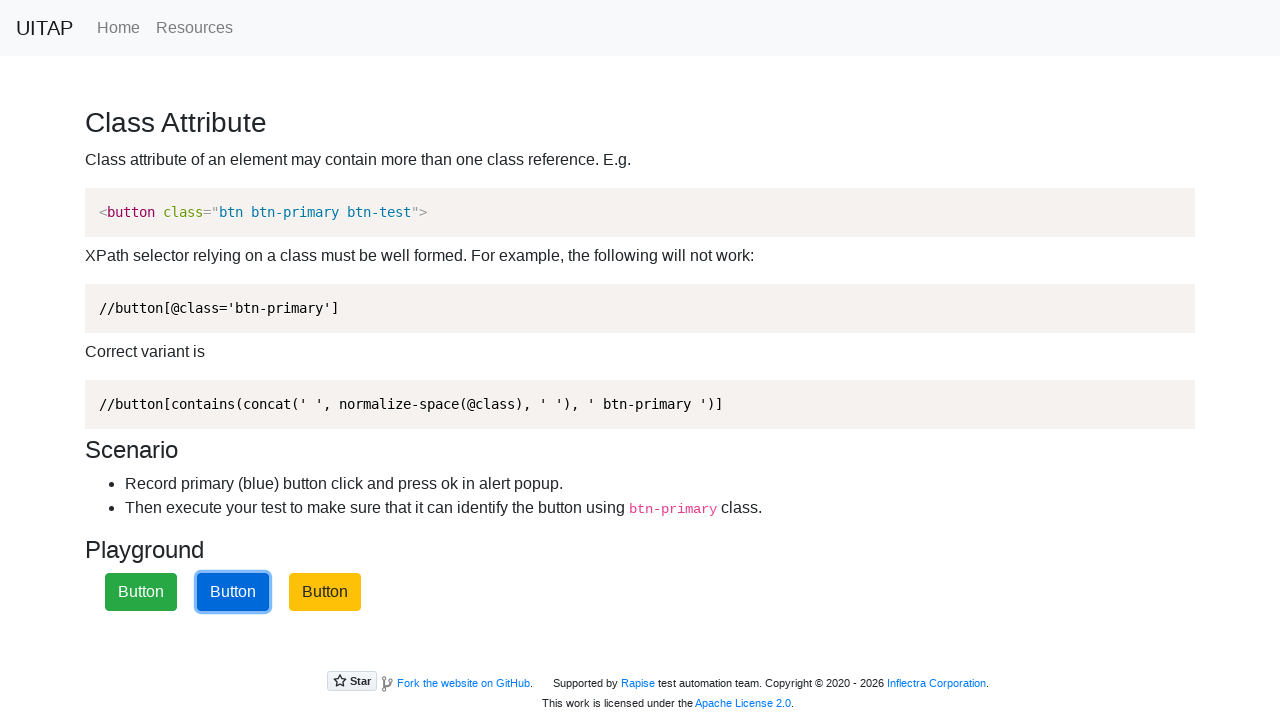

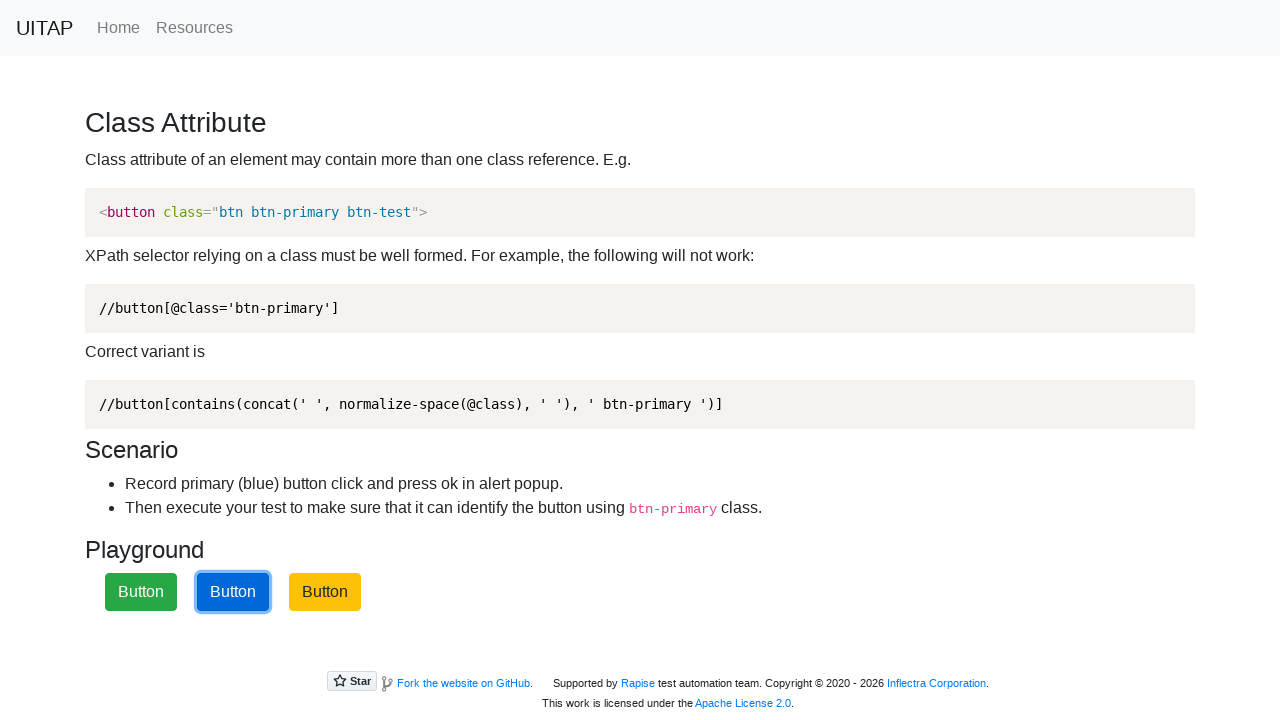